Navigates to Python.org and clicks on a talks/podcast link in the navigation menu

Starting URL: https://www.python.org/

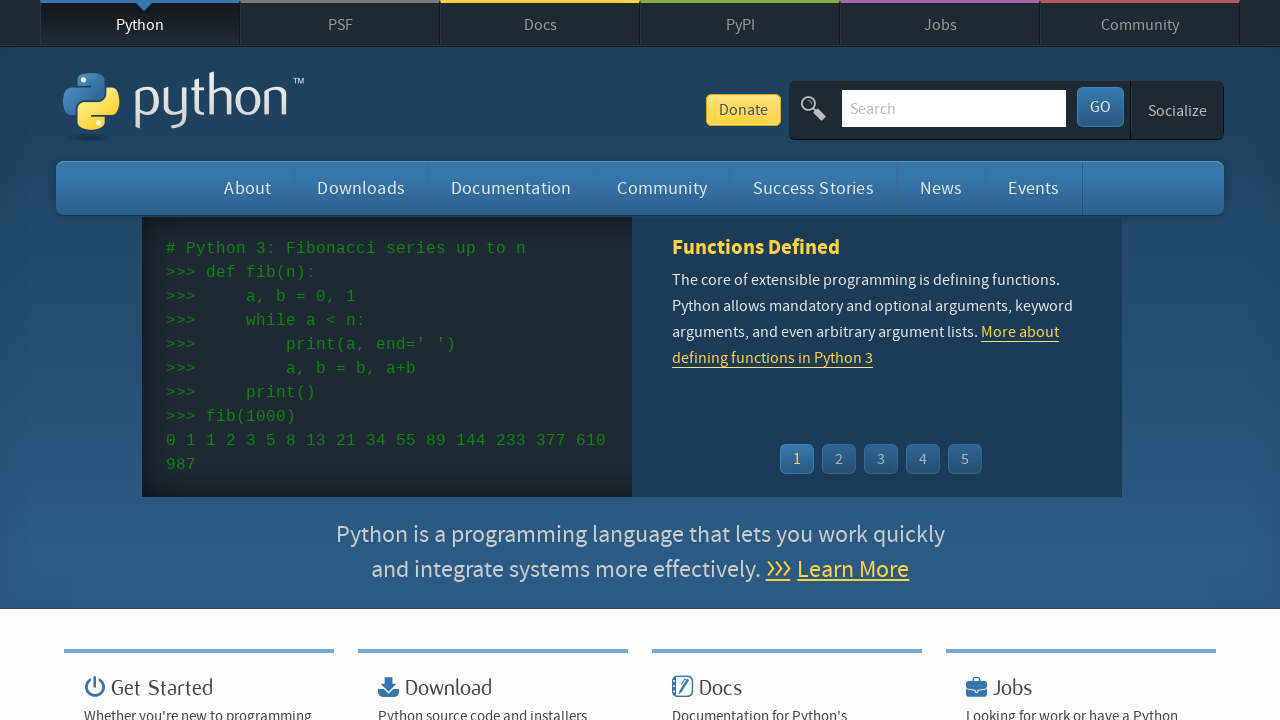

Located talks/podcast link in navigation menu
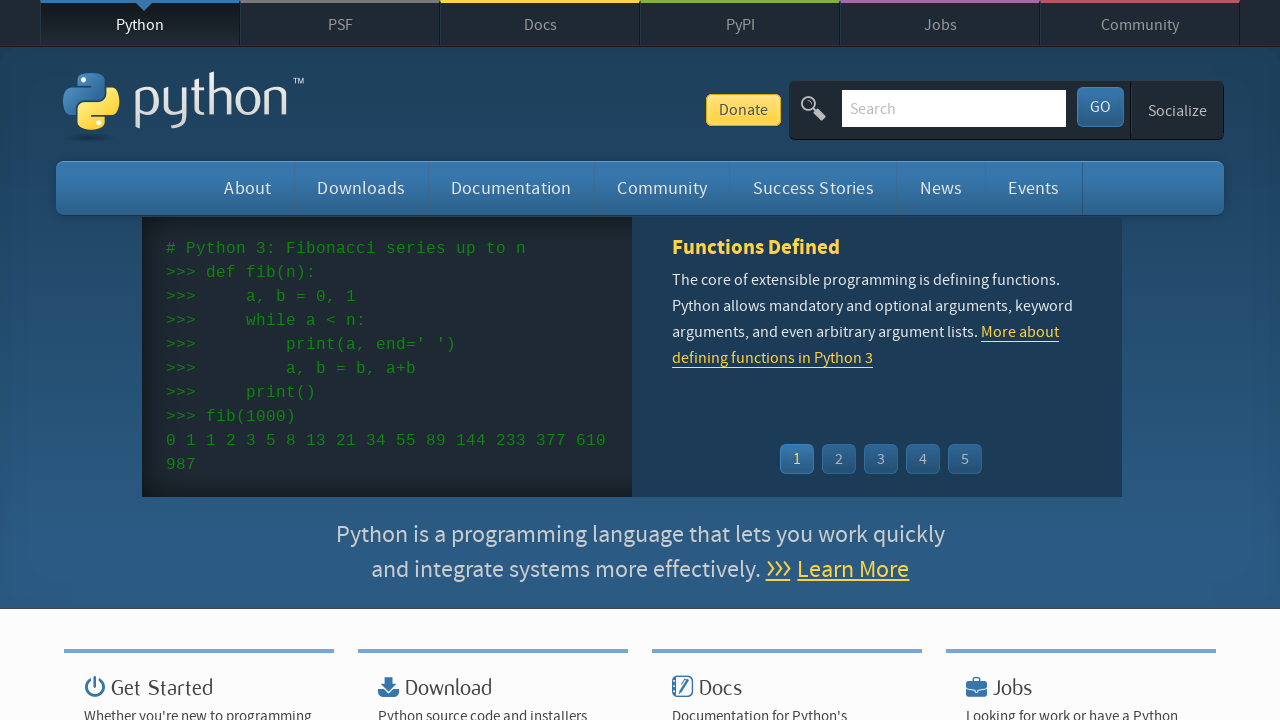

Scrolled talks/podcast link into view
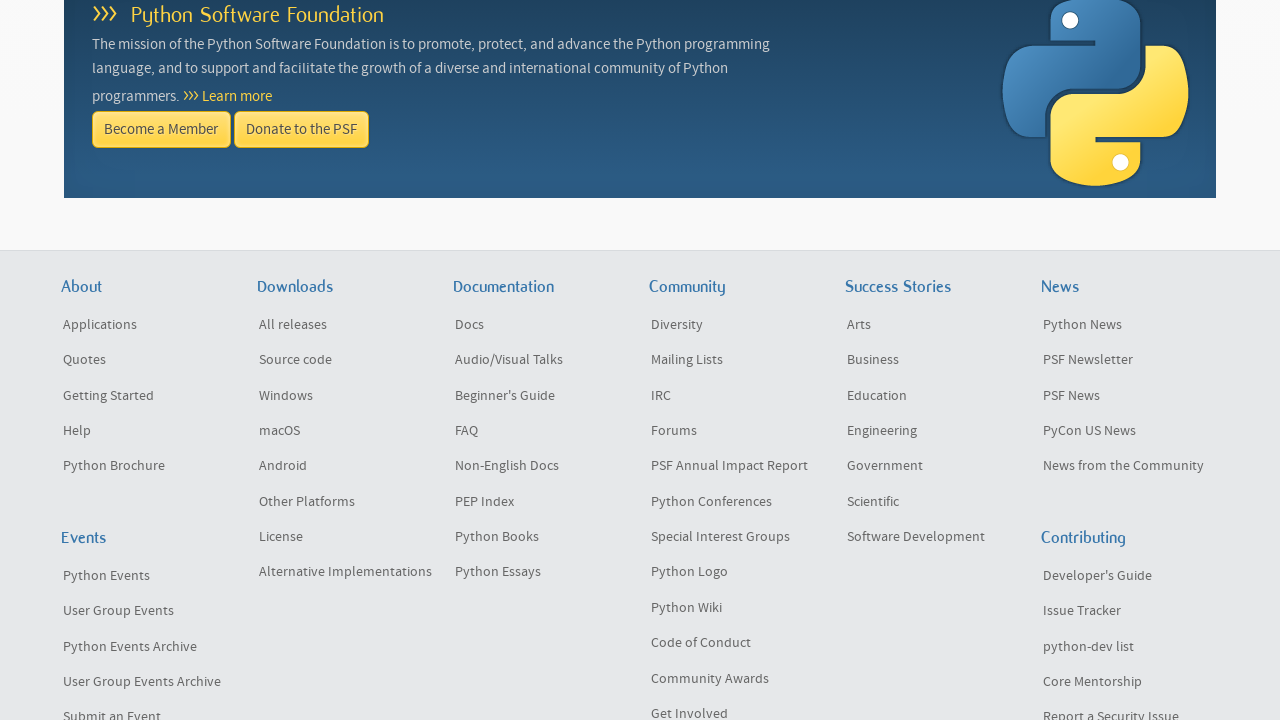

Clicked on talks/podcast link in navigation menu at (542, 360) on #container > li:nth-child(3) > ul > li:nth-child(2) > a
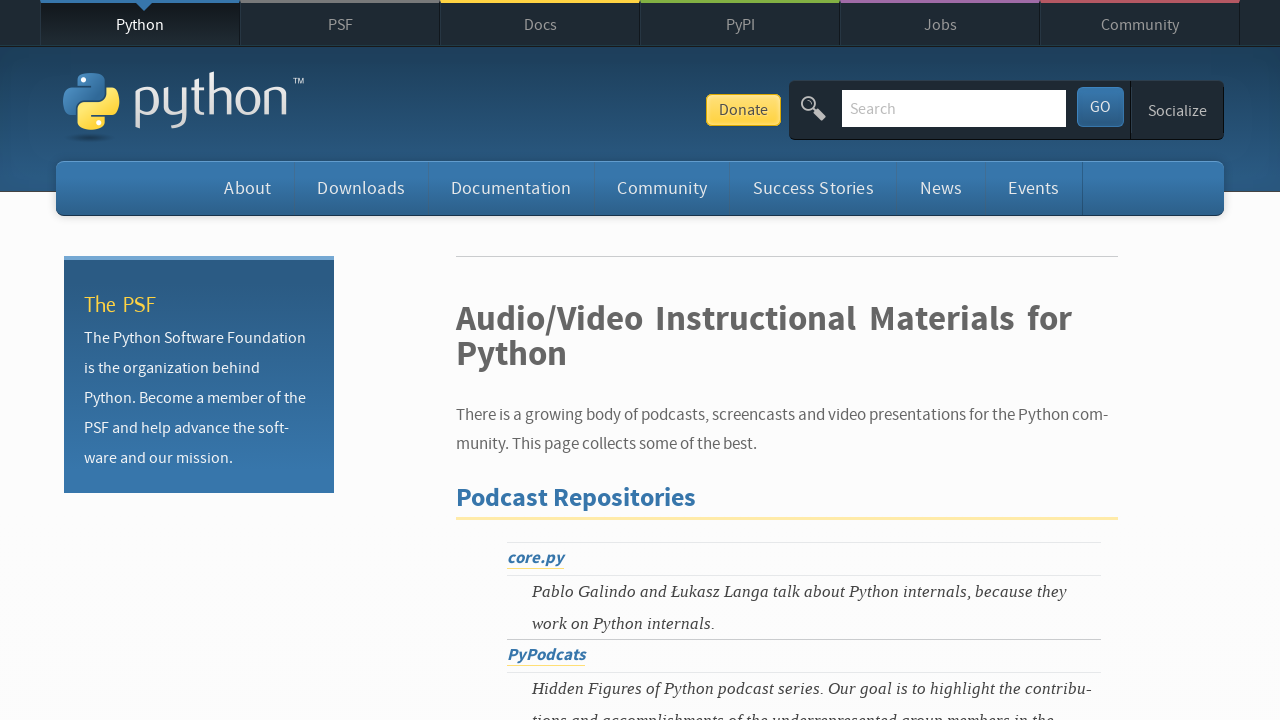

Podcast description loaded on page
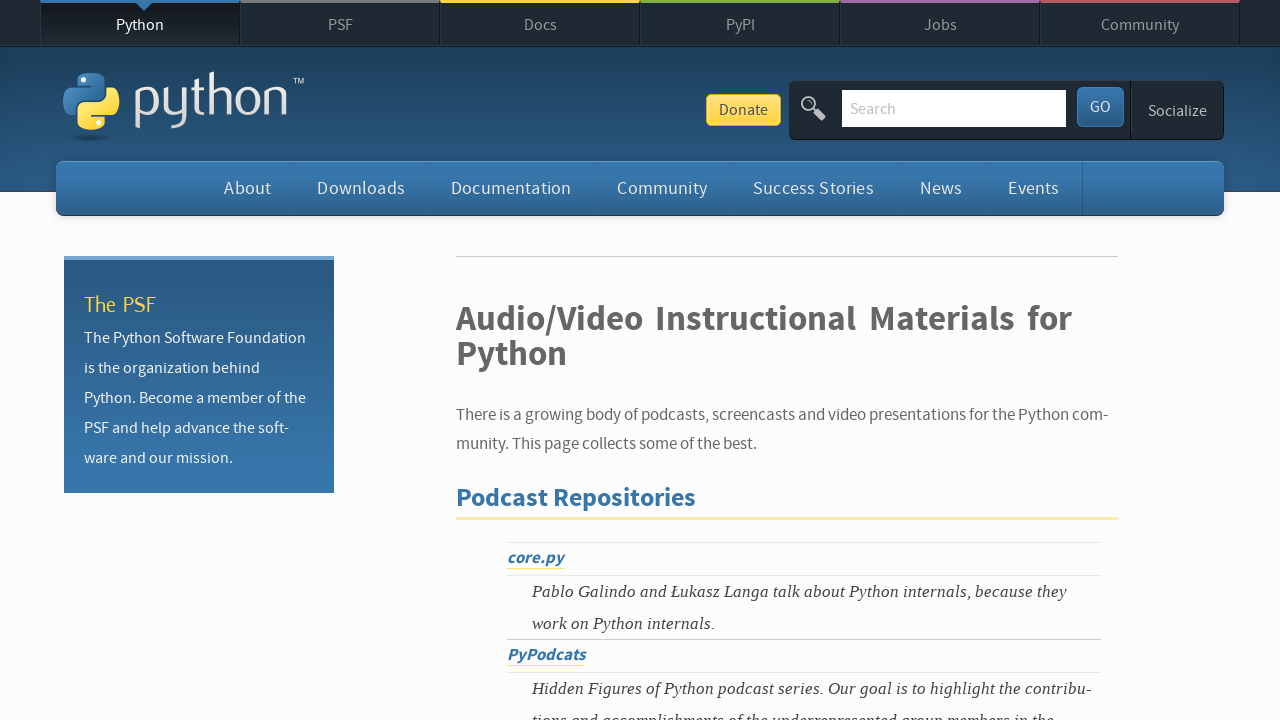

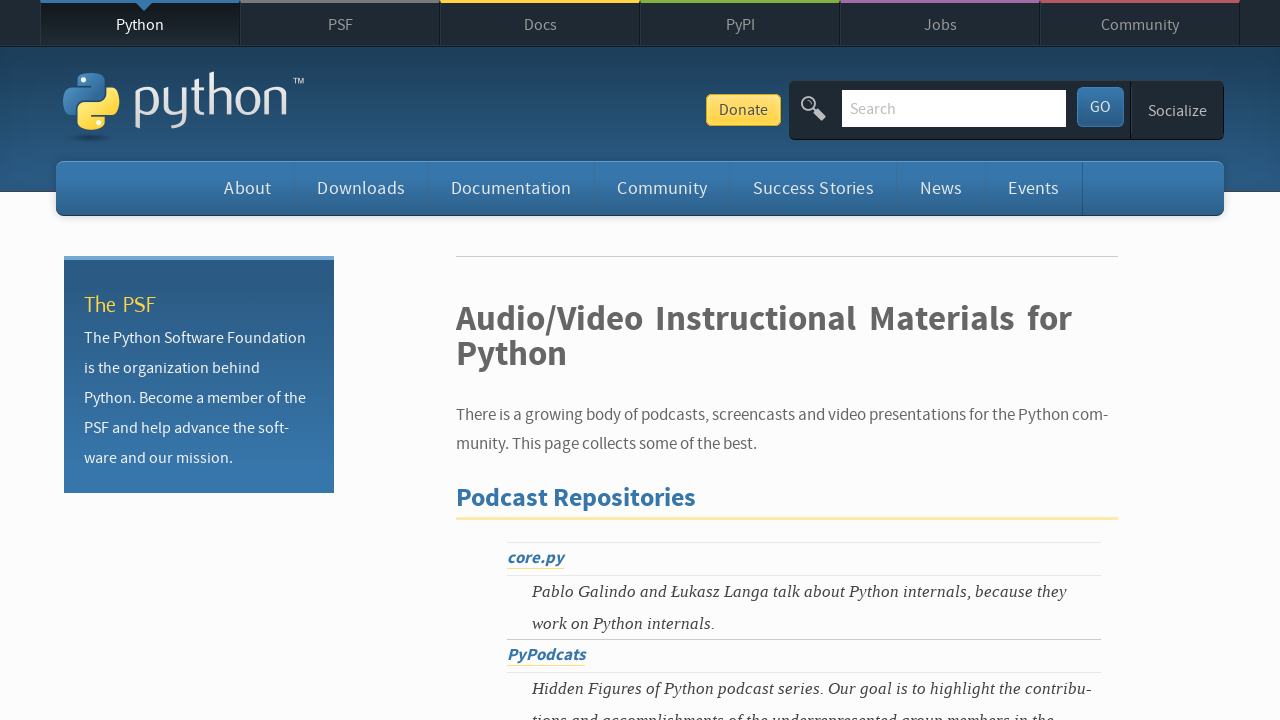